Tests drag and drop functionality by dragging an element from its initial position to a designated drop area

Starting URL: http://demo.automationtesting.in/Static.html

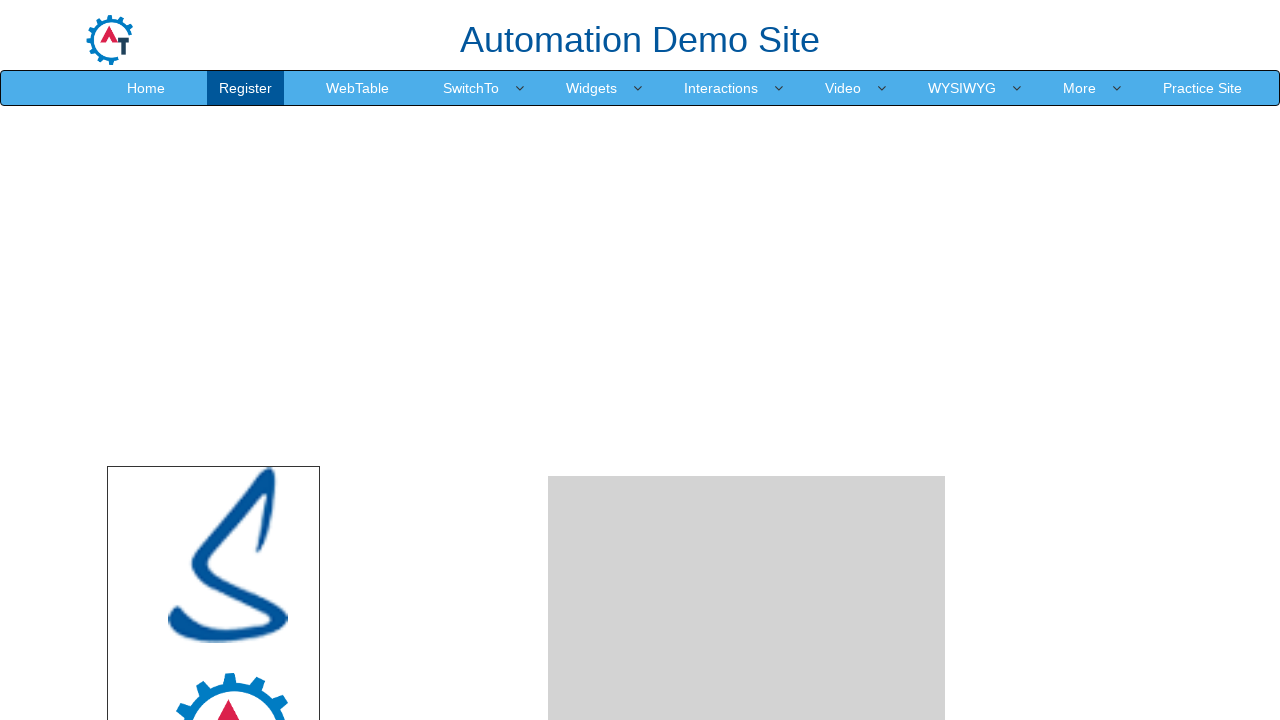

Navigated to drag and drop test page
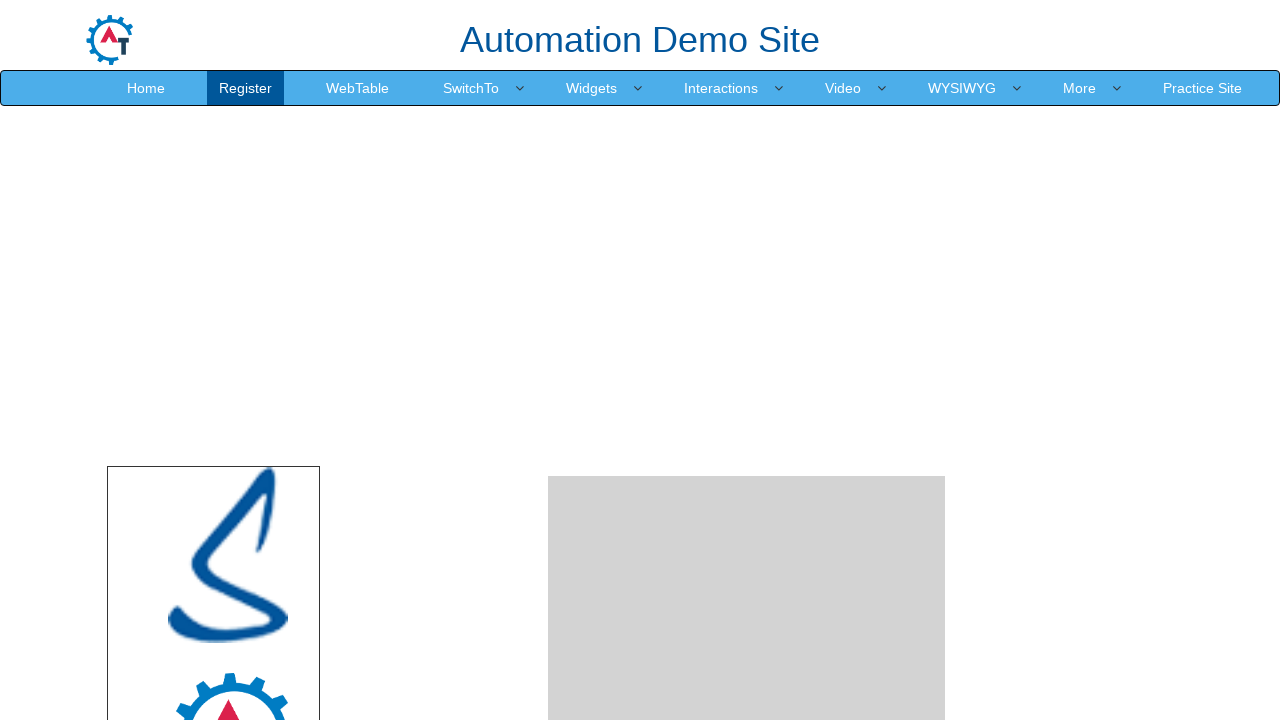

Located source element for drag and drop
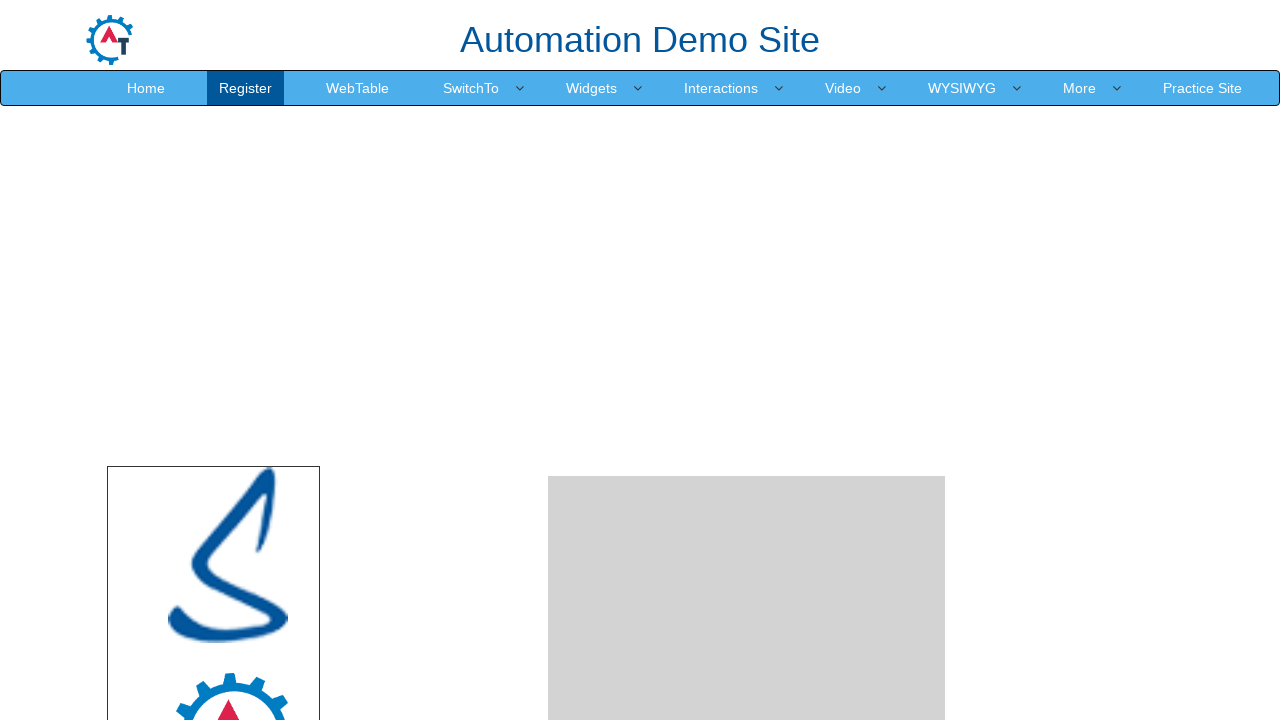

Located target drop area
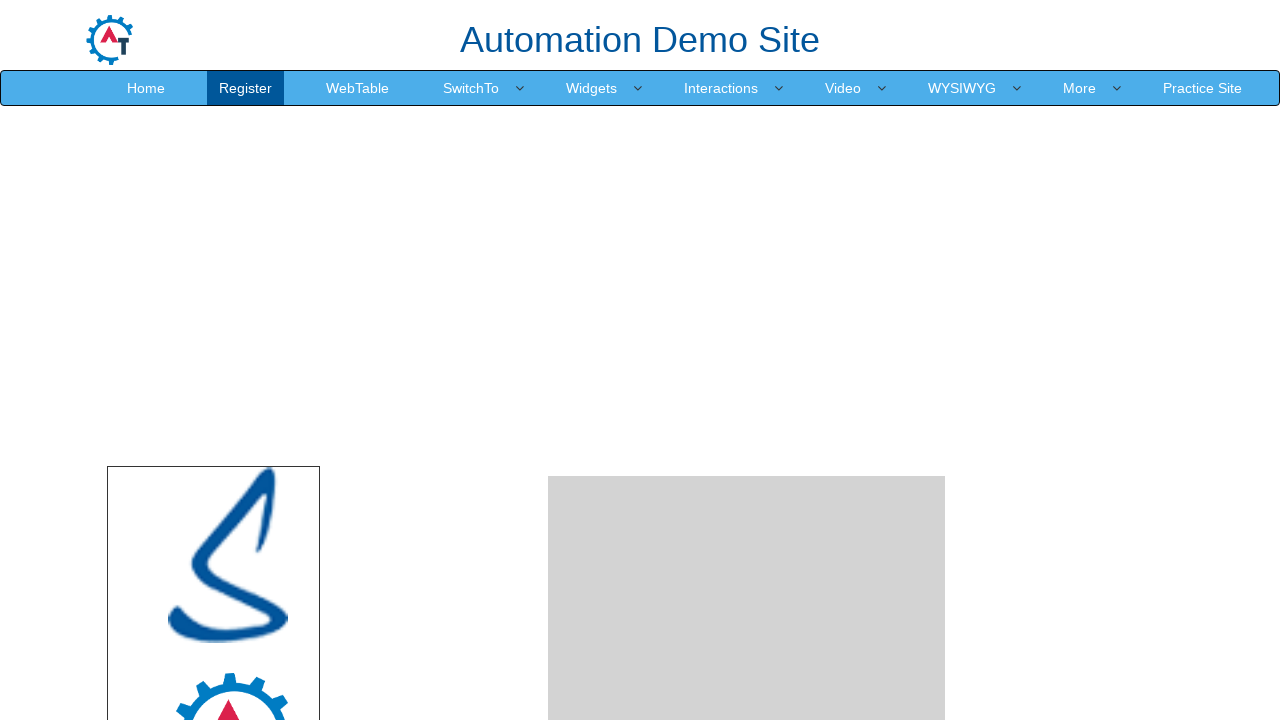

Dragged element from initial position to designated drop area at (747, 240)
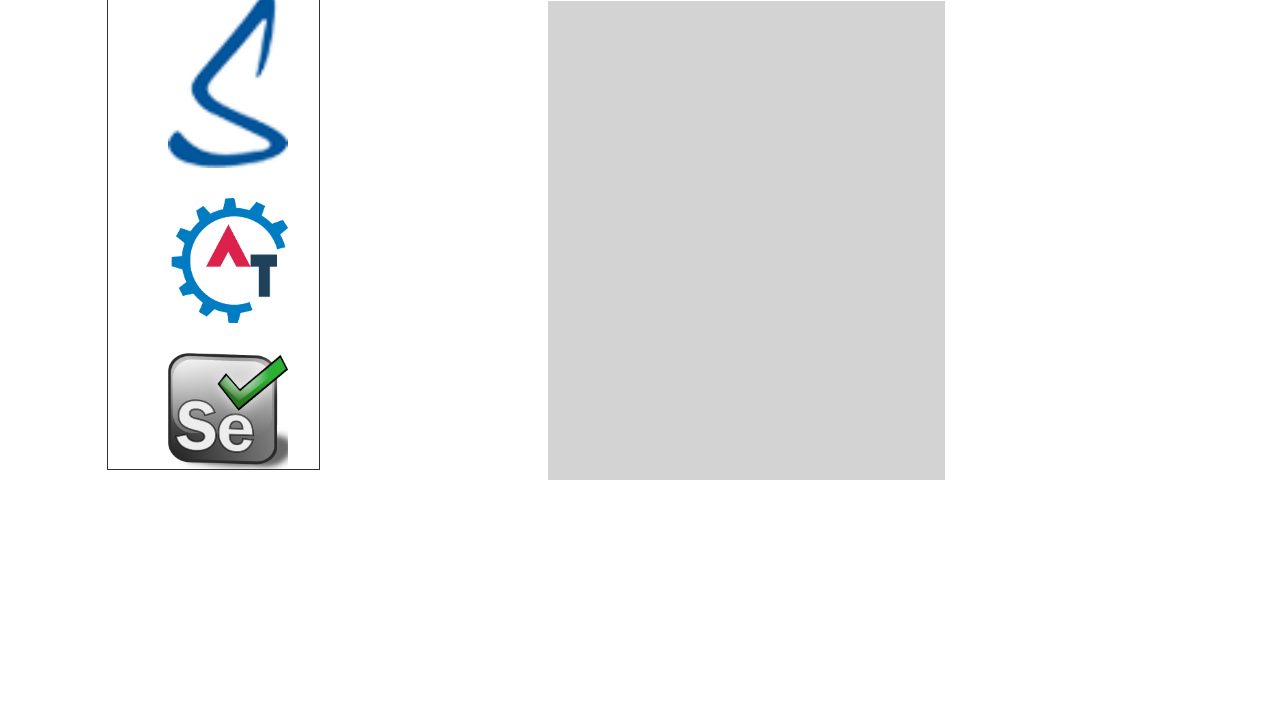

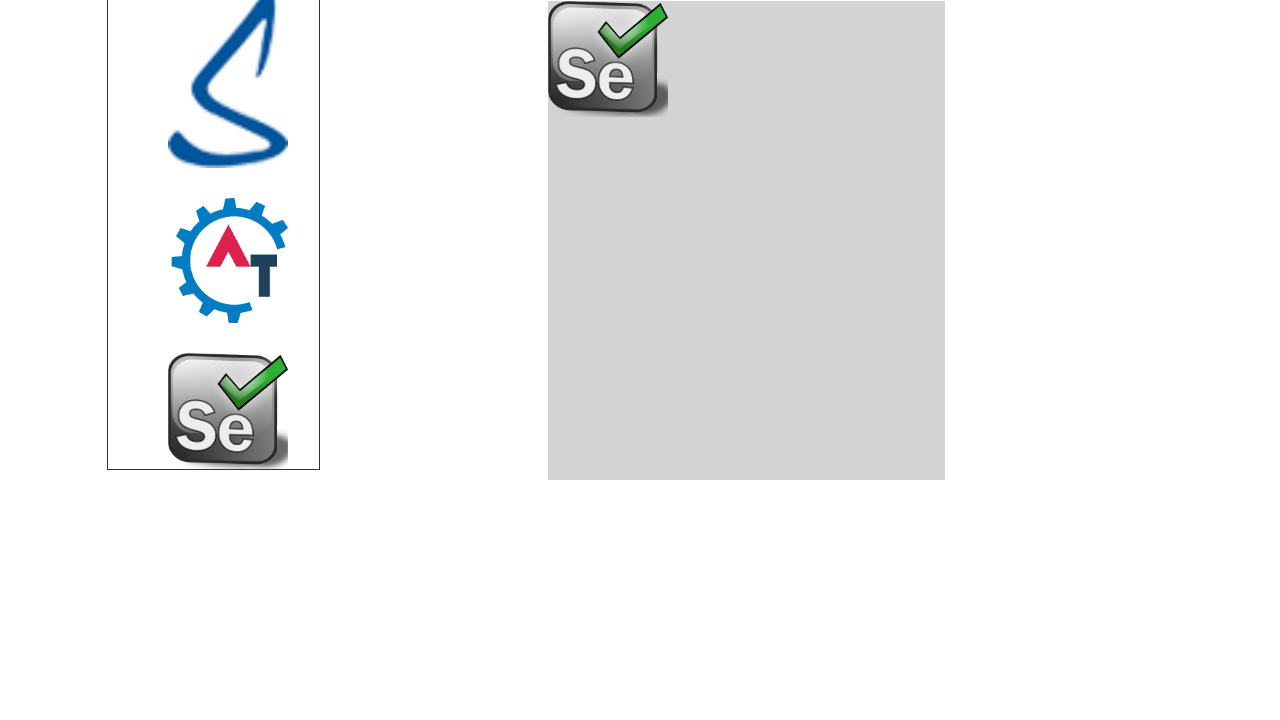